Tests a registration form by navigating to a demo site and filling in the first name and last name fields

Starting URL: http://demo.automationtesting.in/Register.html

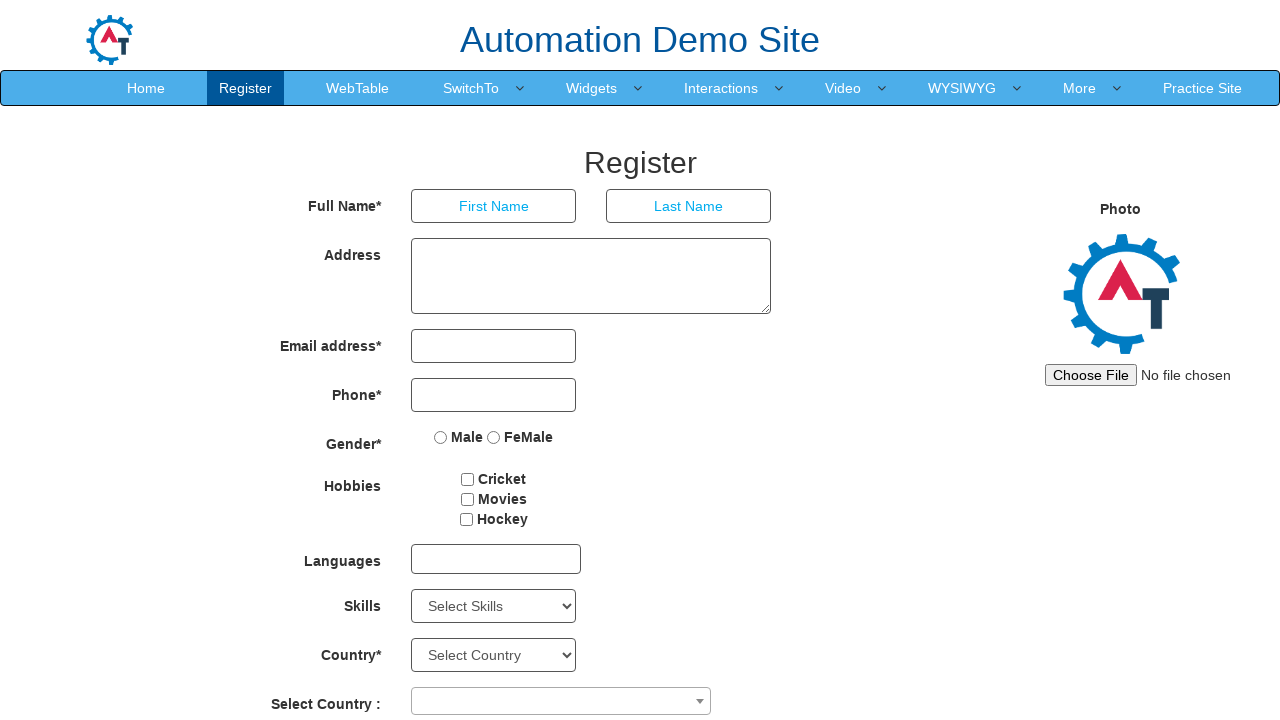

Navigated to registration form at http://demo.automationtesting.in/Register.html
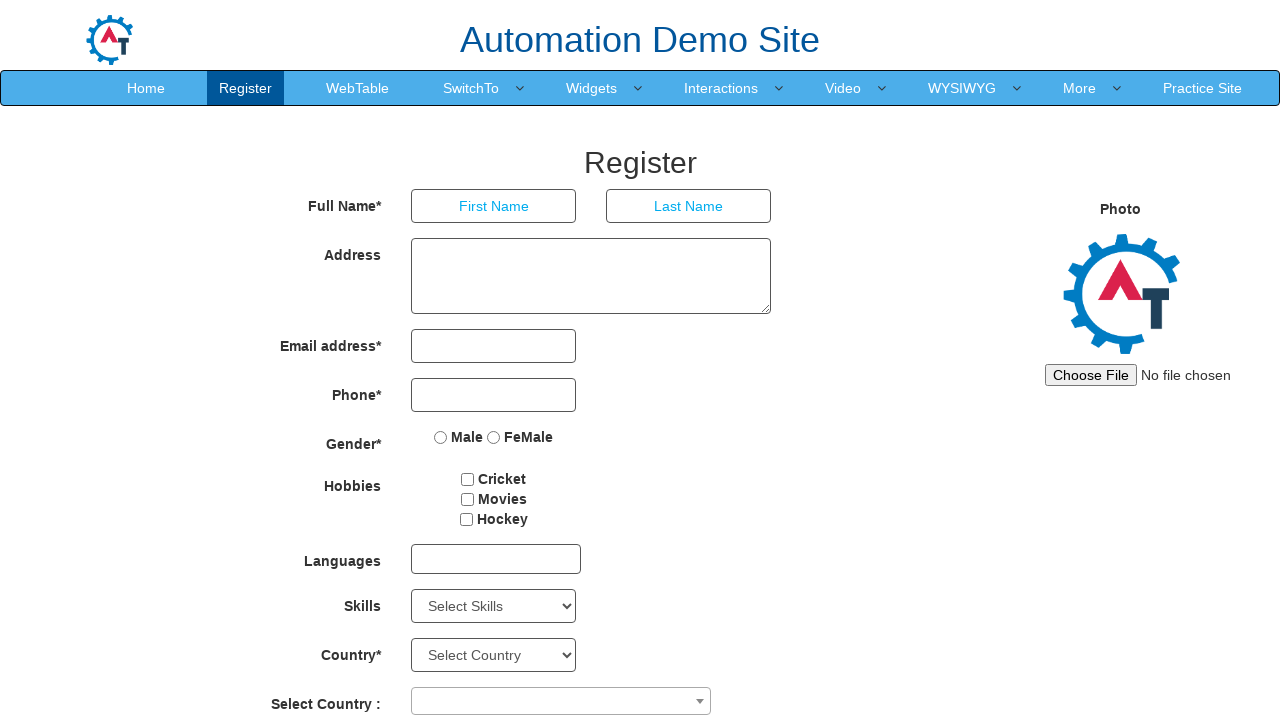

Filled first name field with 'Tom' on input[placeholder='First Name']
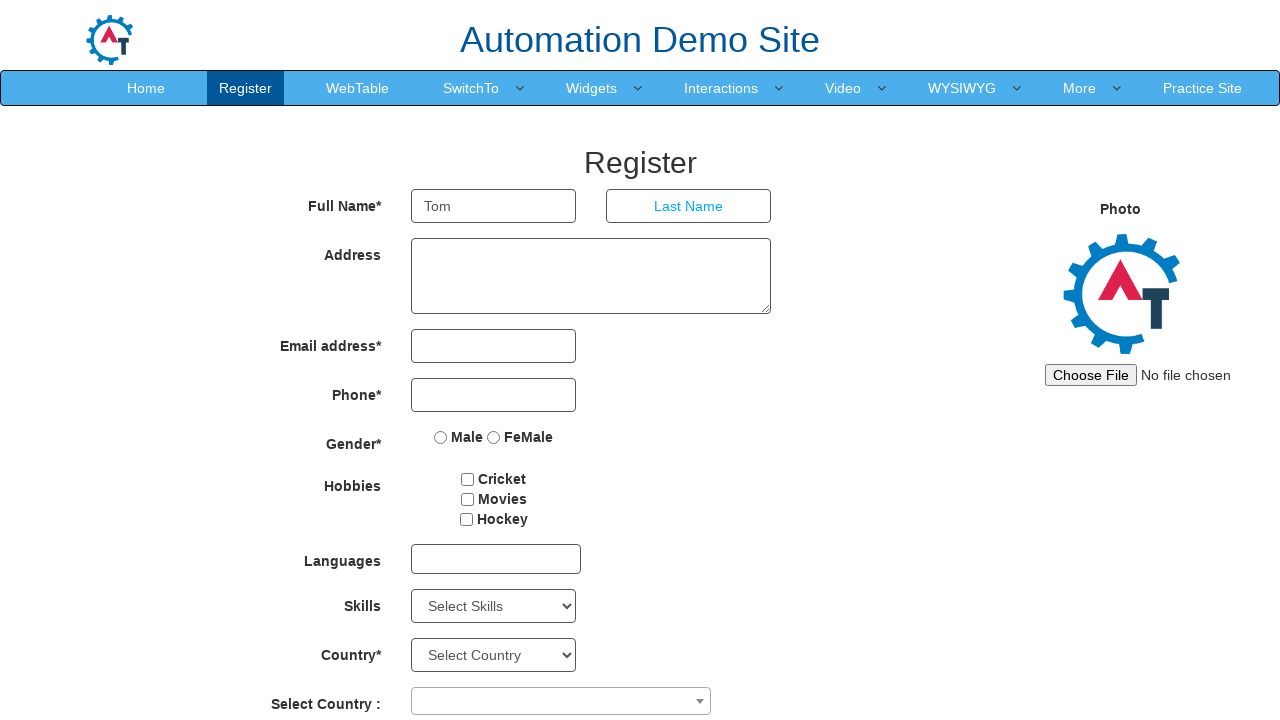

Filled last name field with 'Jerry' on input[placeholder='Last Name']
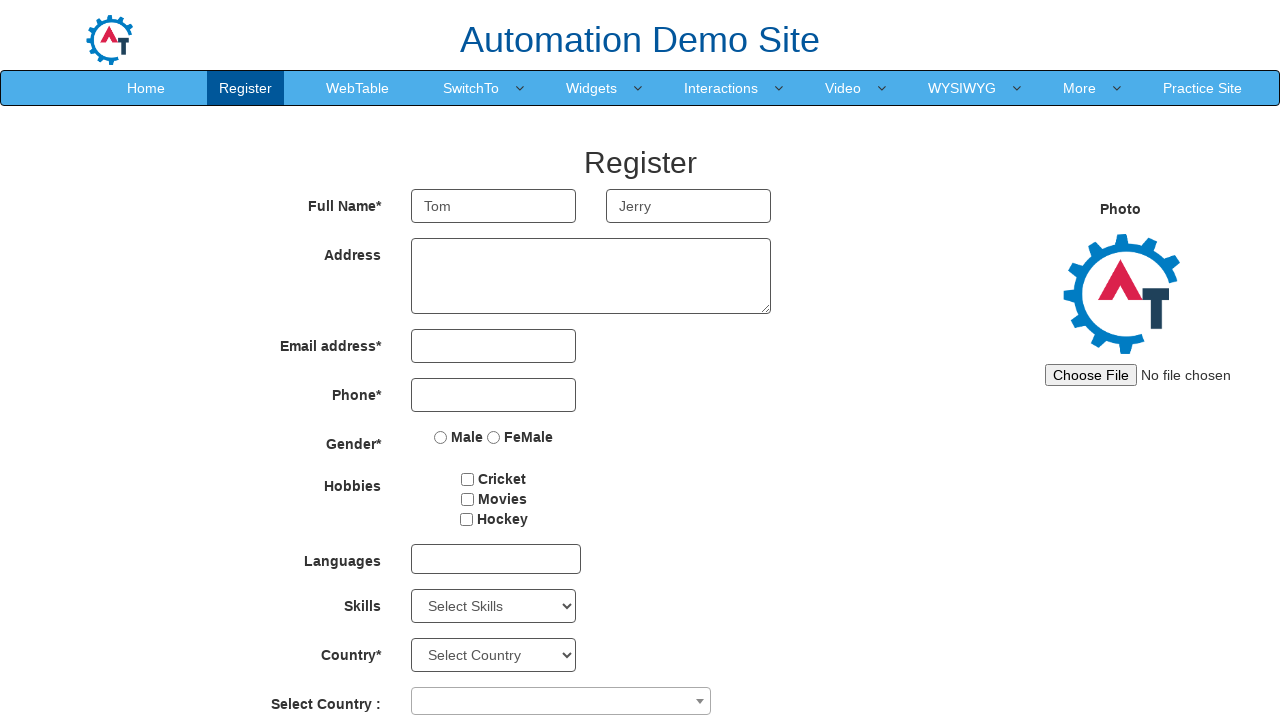

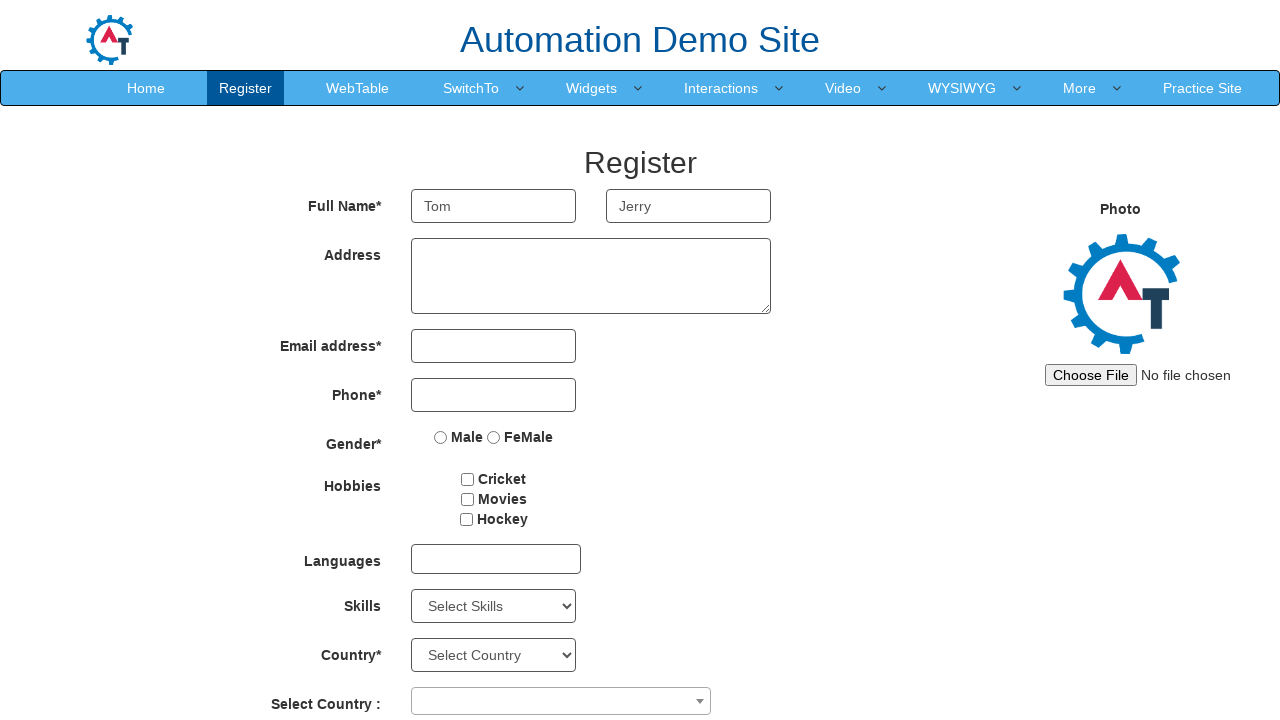